Tests radio button functionality by verifying display, enabled, and selection states, and ensures proper mutual exclusion between male and female radio buttons

Starting URL: https://prafpawar11.github.io/basicdemo.html

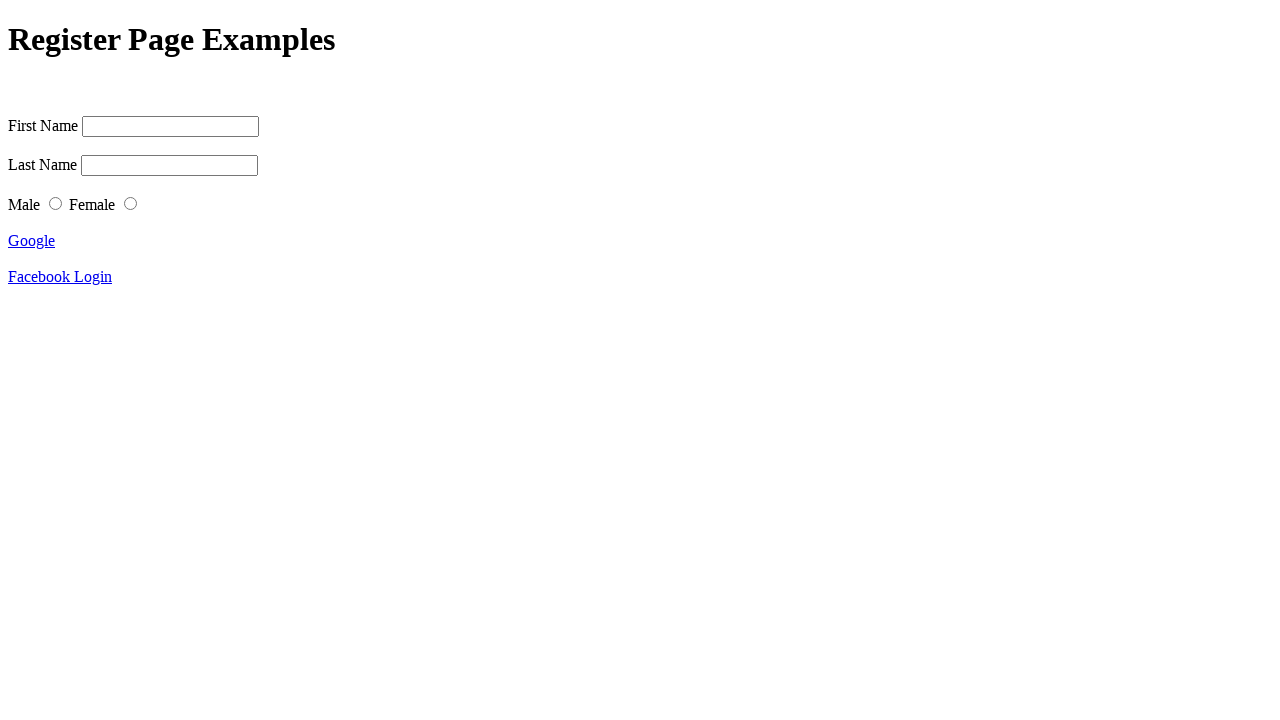

Located female radio button element
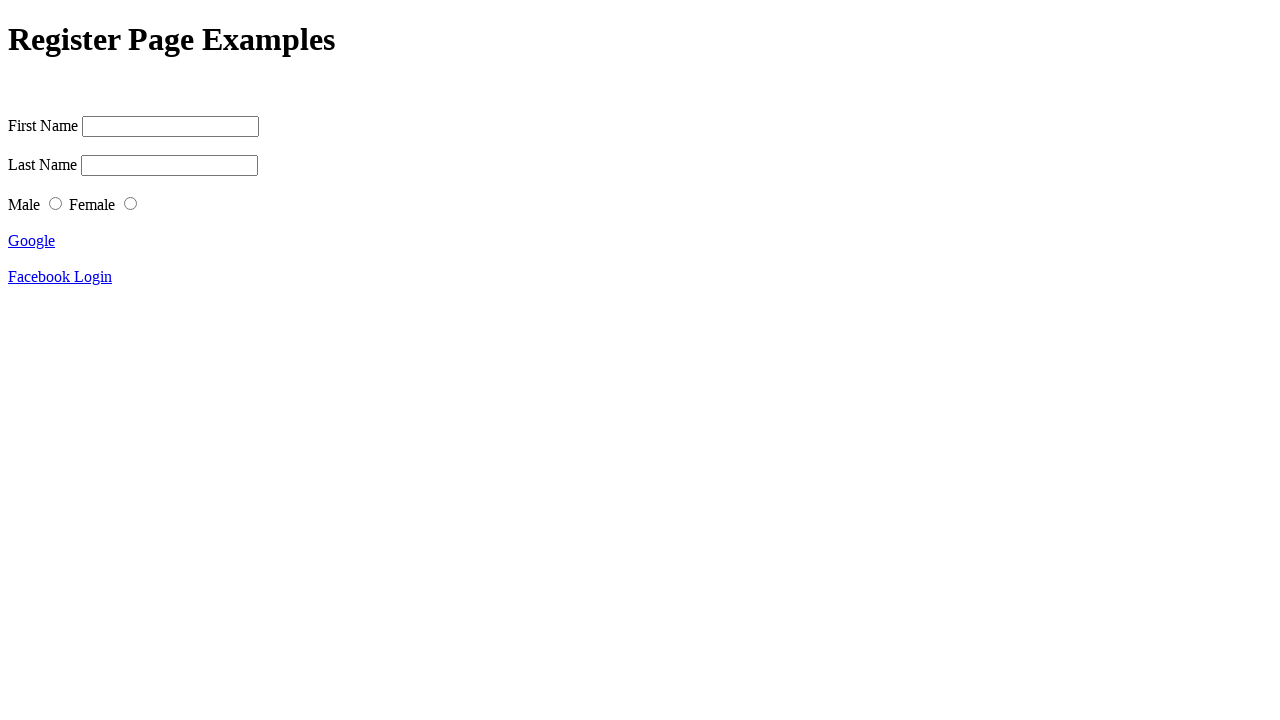

Verified female radio button is visible
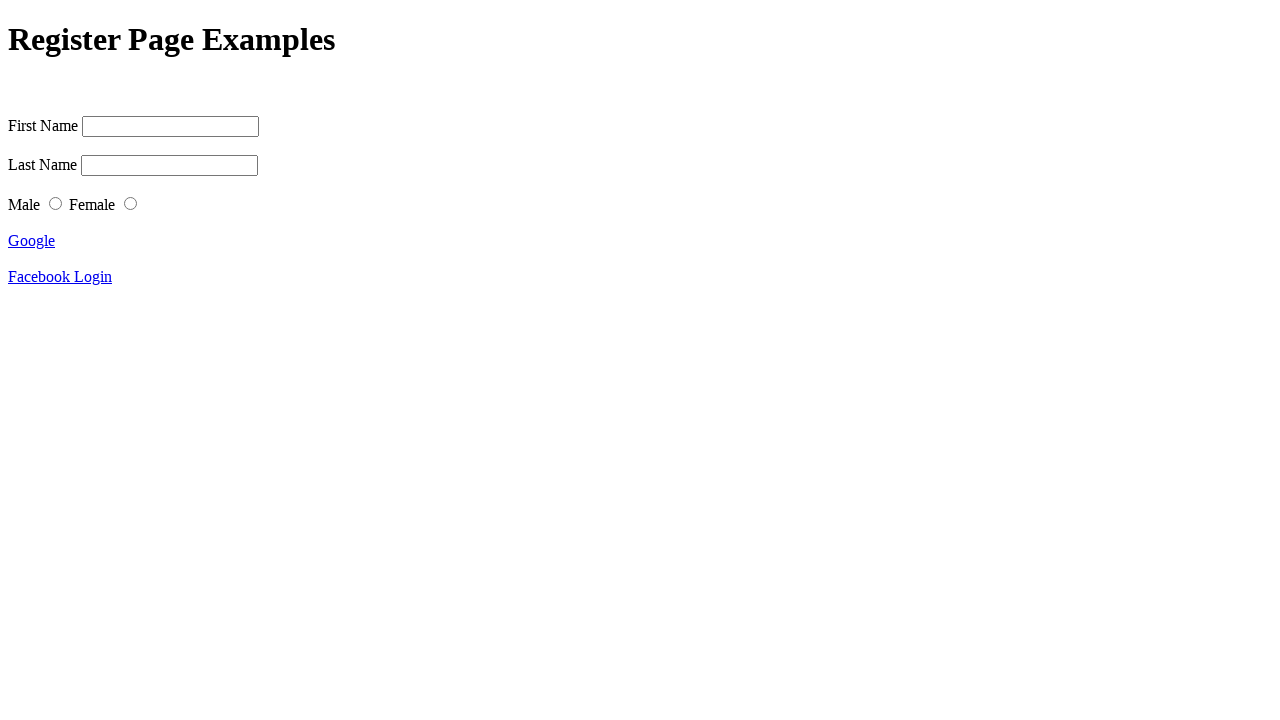

Verified female radio button is enabled
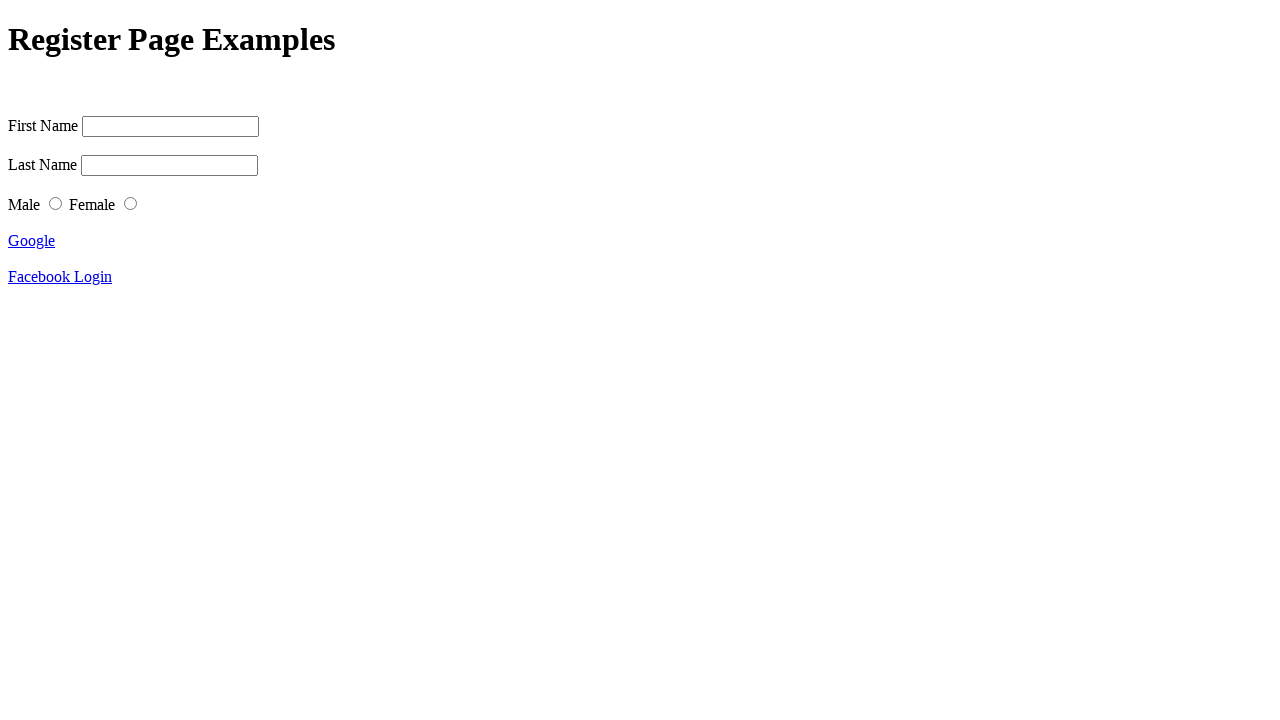

Verified female radio button is not selected initially
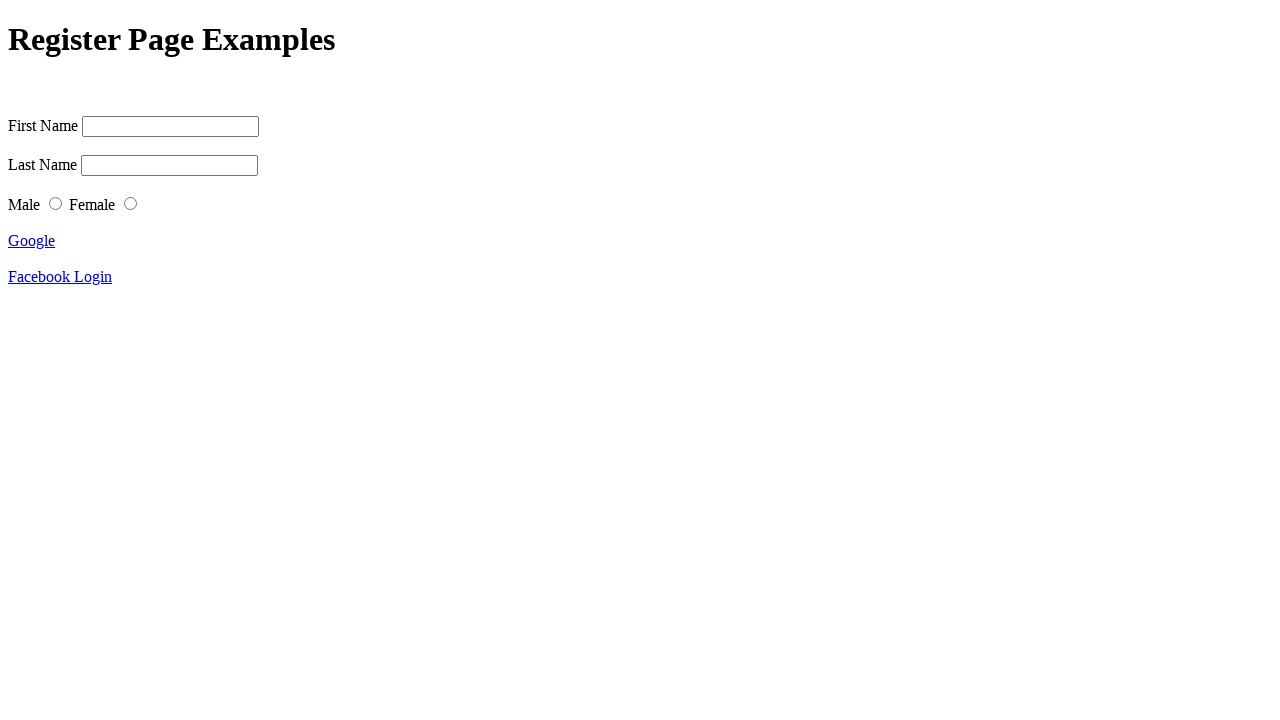

Clicked female radio button at (130, 203) on #female
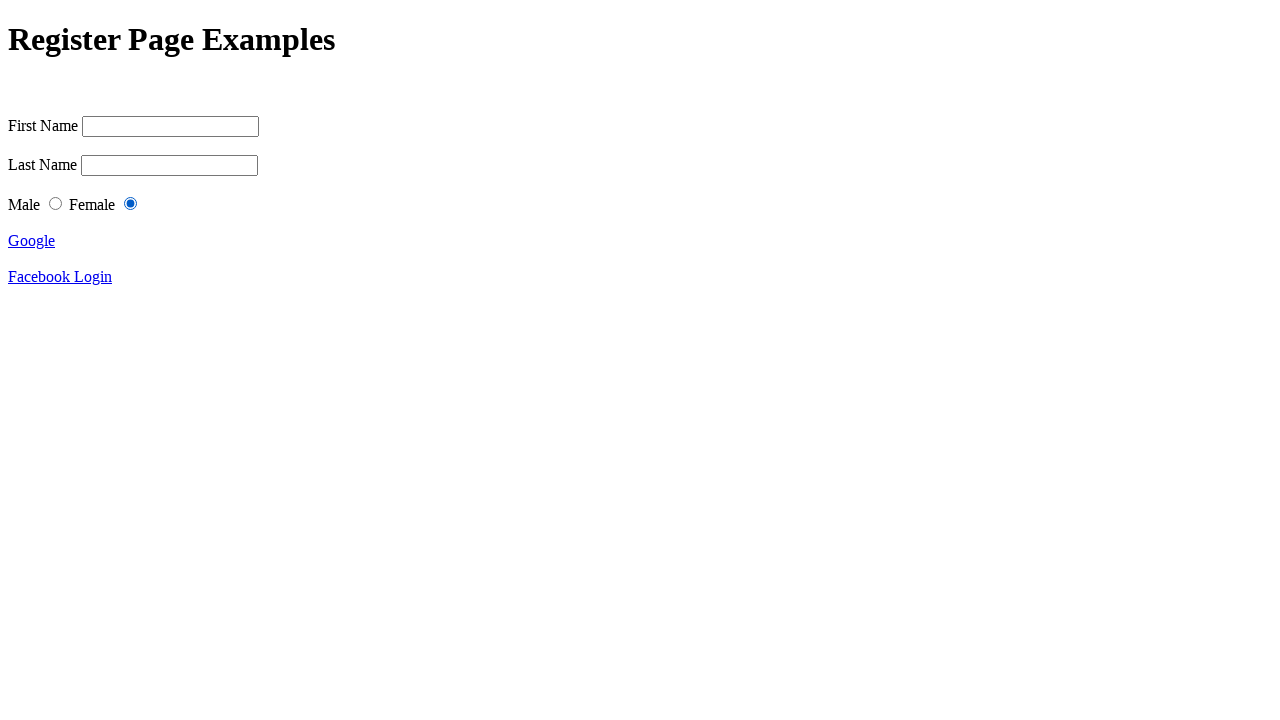

Verified female radio button is now selected
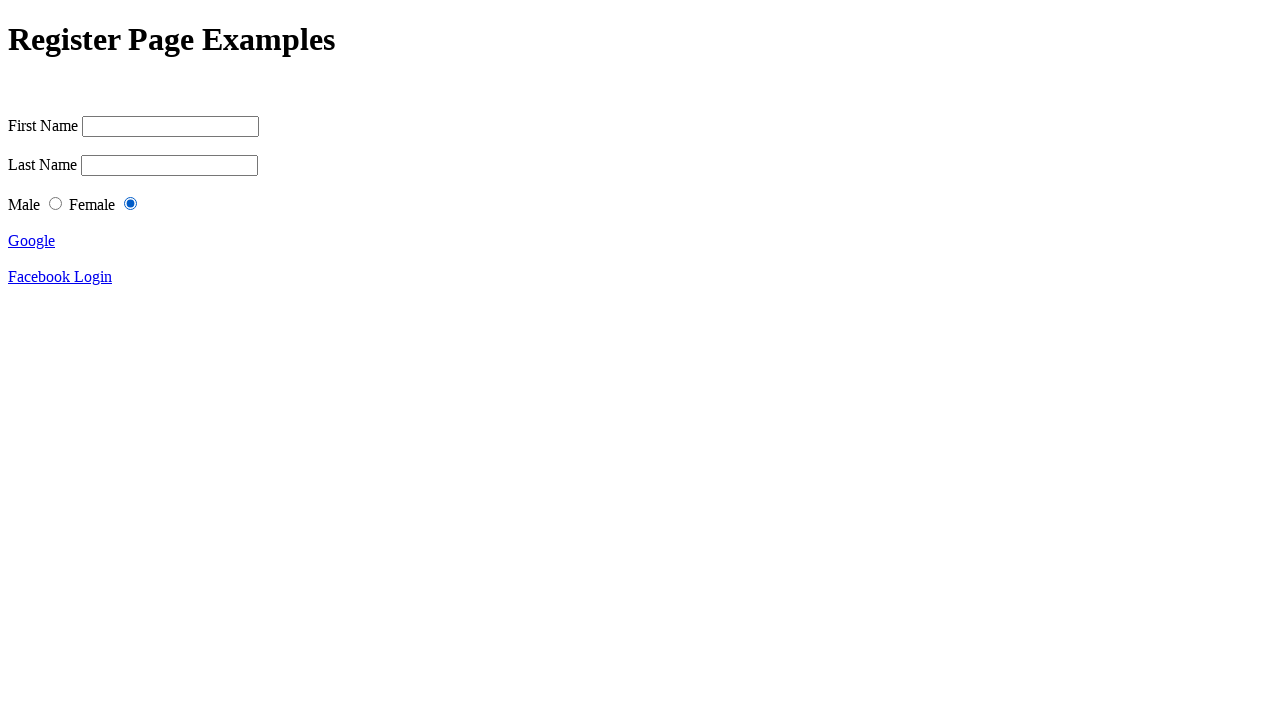

Located male radio button element
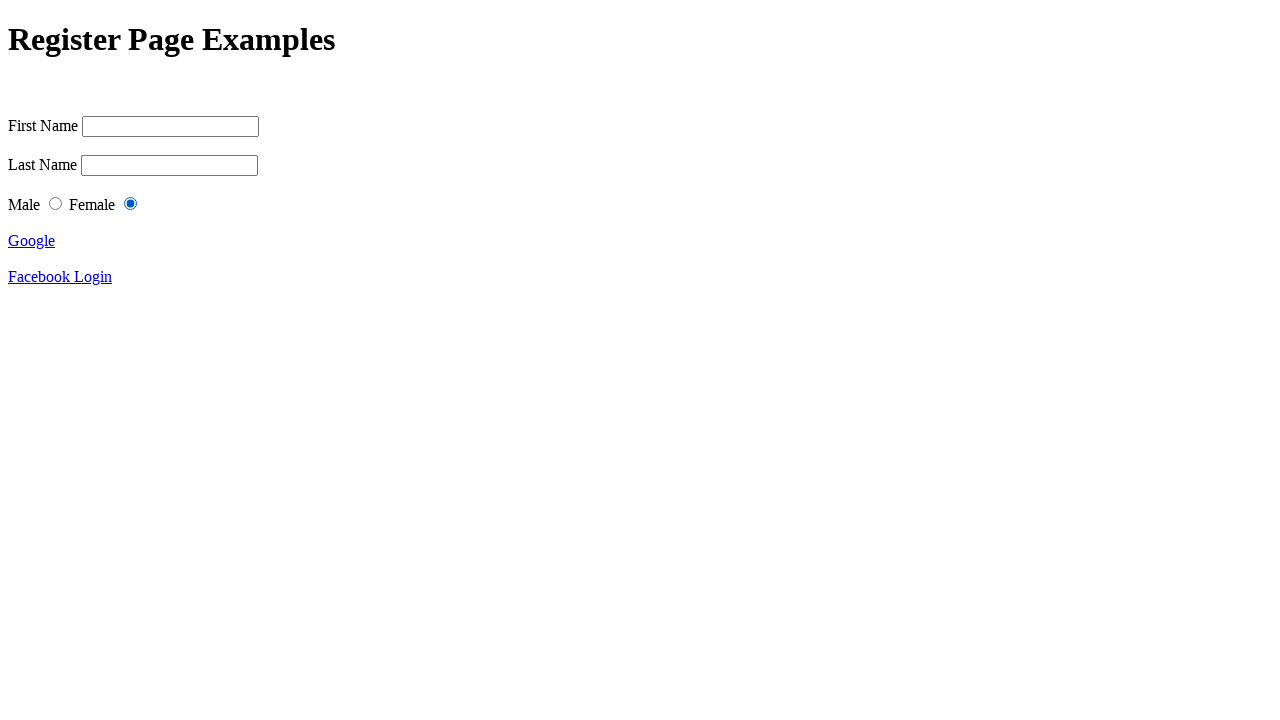

Clicked male radio button at (56, 203) on #male
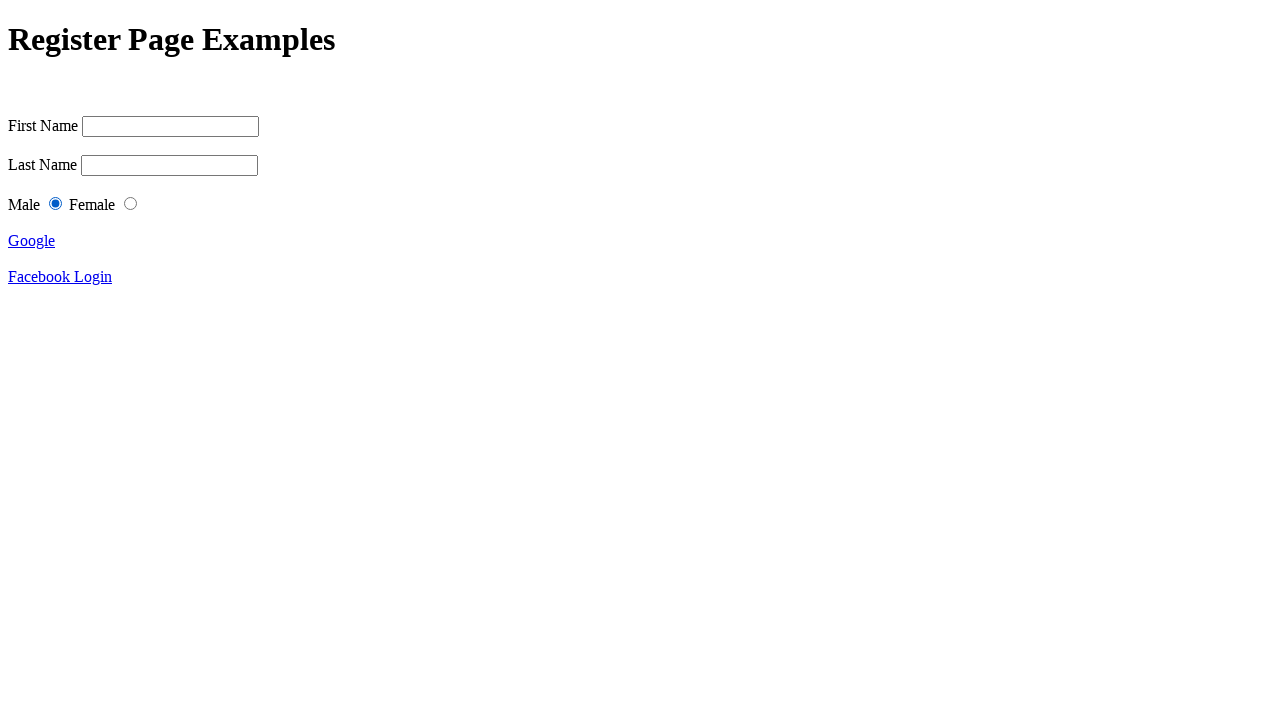

Verified female radio button is unchecked after male selection (mutual exclusion confirmed)
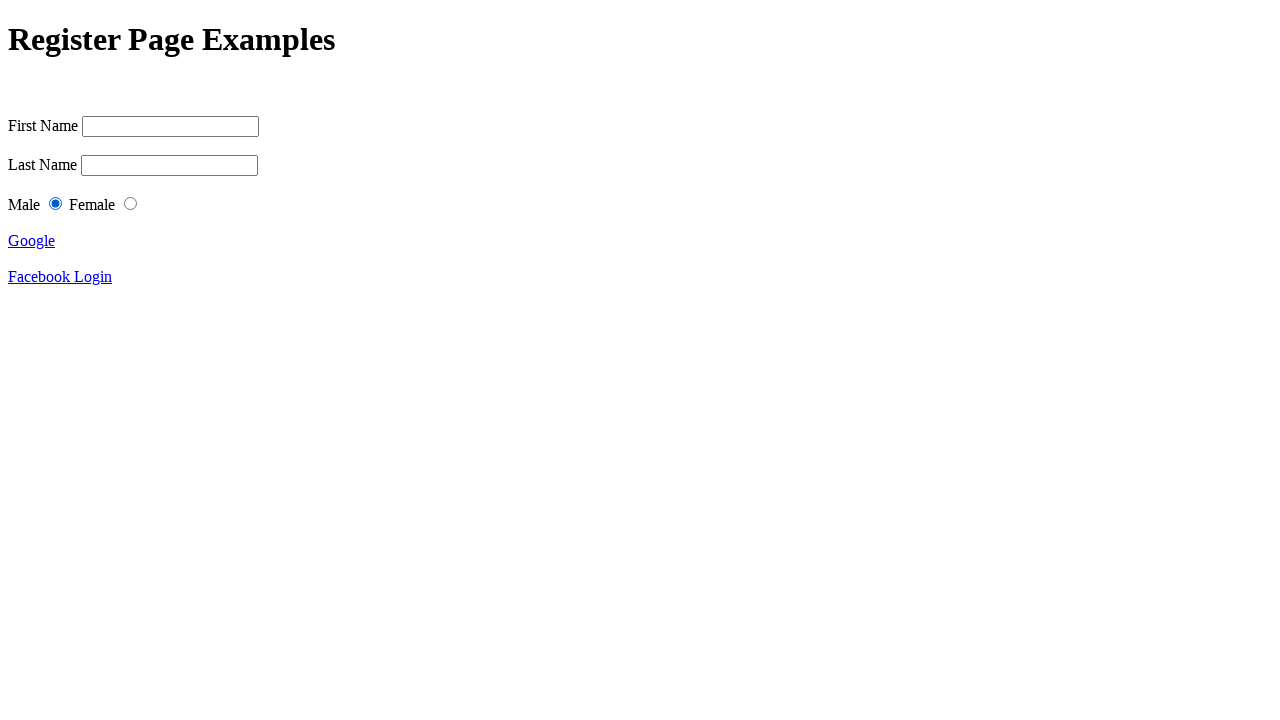

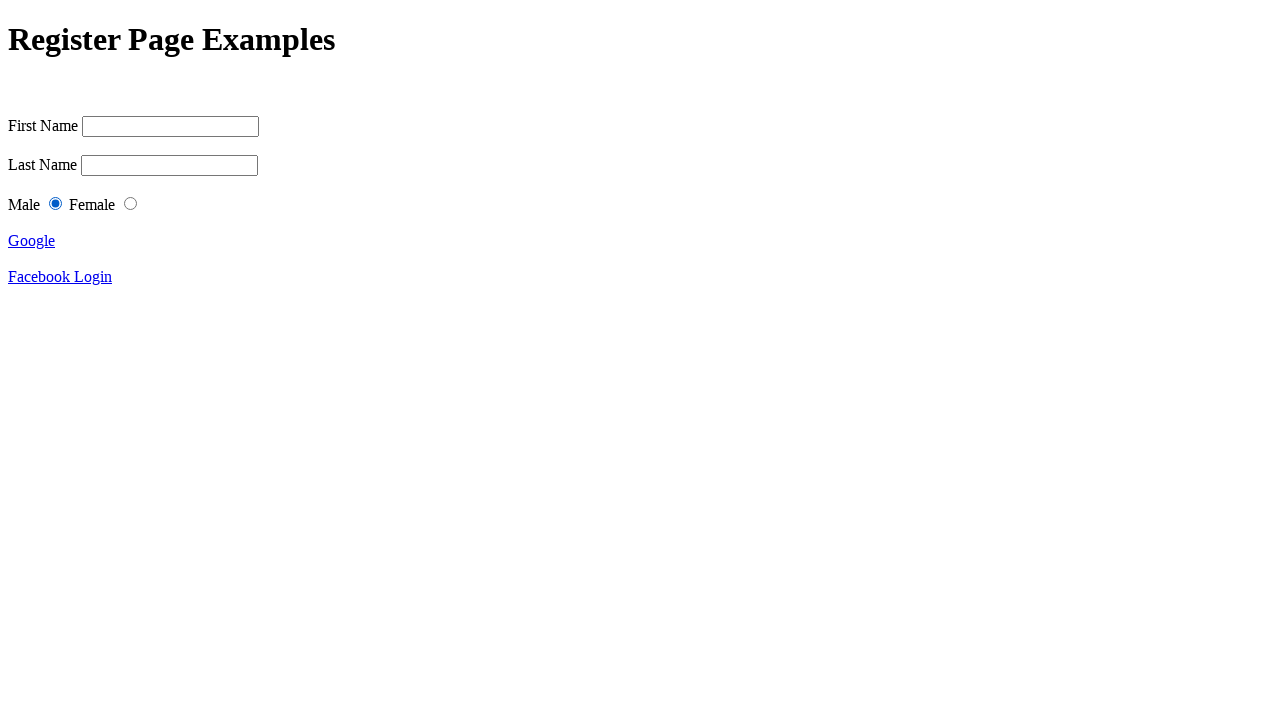